Tests page scrolling to bring an element into view and then clicking on a link that opens a page in the same window.

Starting URL: http://www.testdiary.com/training/selenium/selenium-test-page/

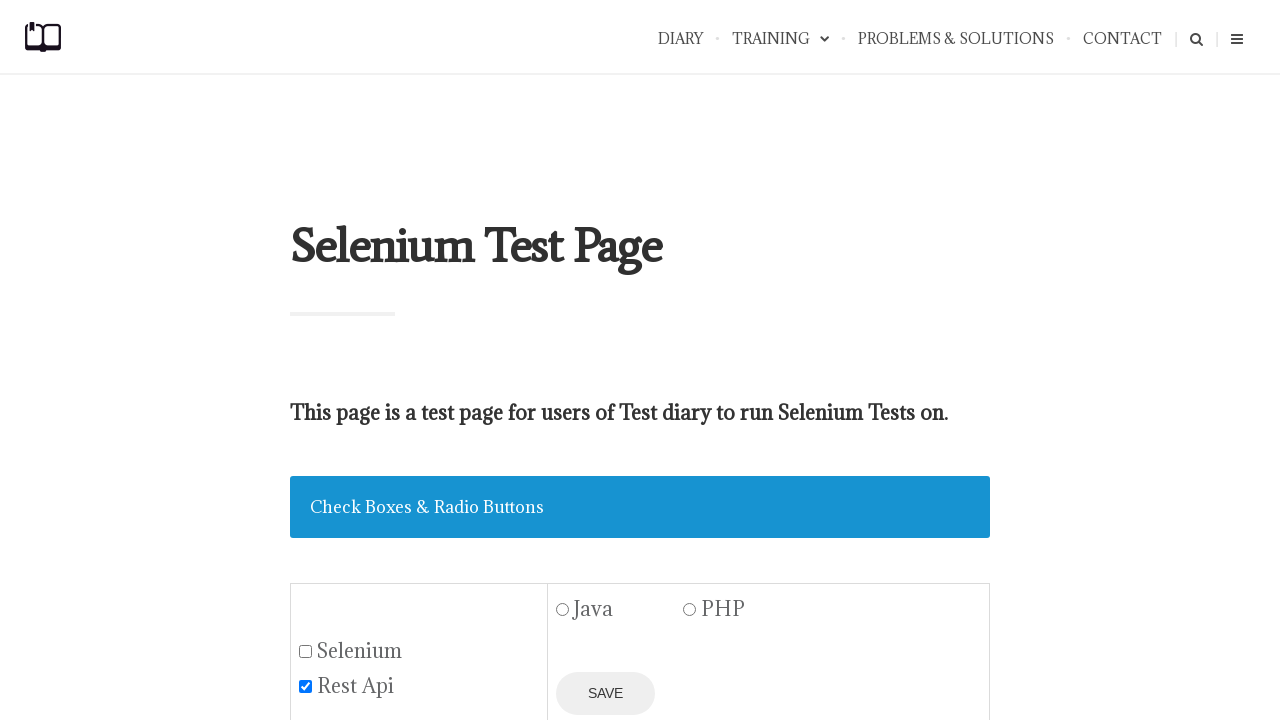

Waited for 'Open page in the same window' link to be visible
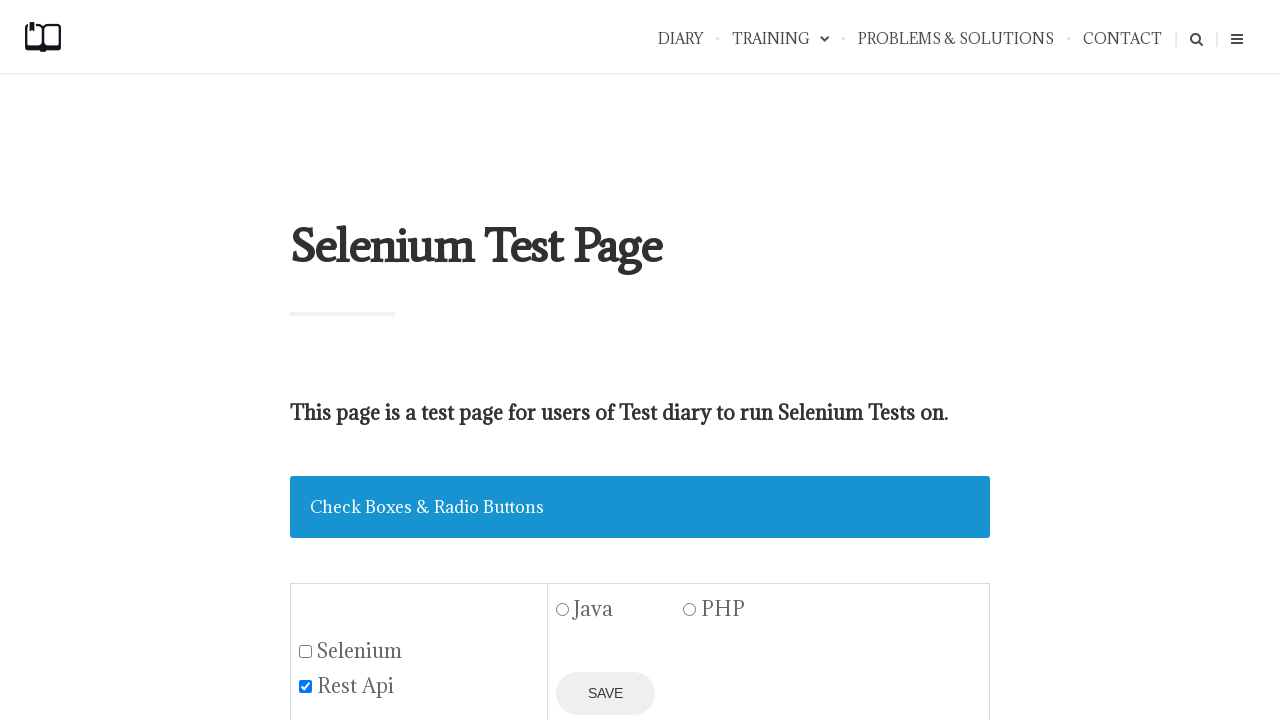

Scrolled to and clicked 'Open page in the same window' link at (434, 360) on text=Open page in the same window
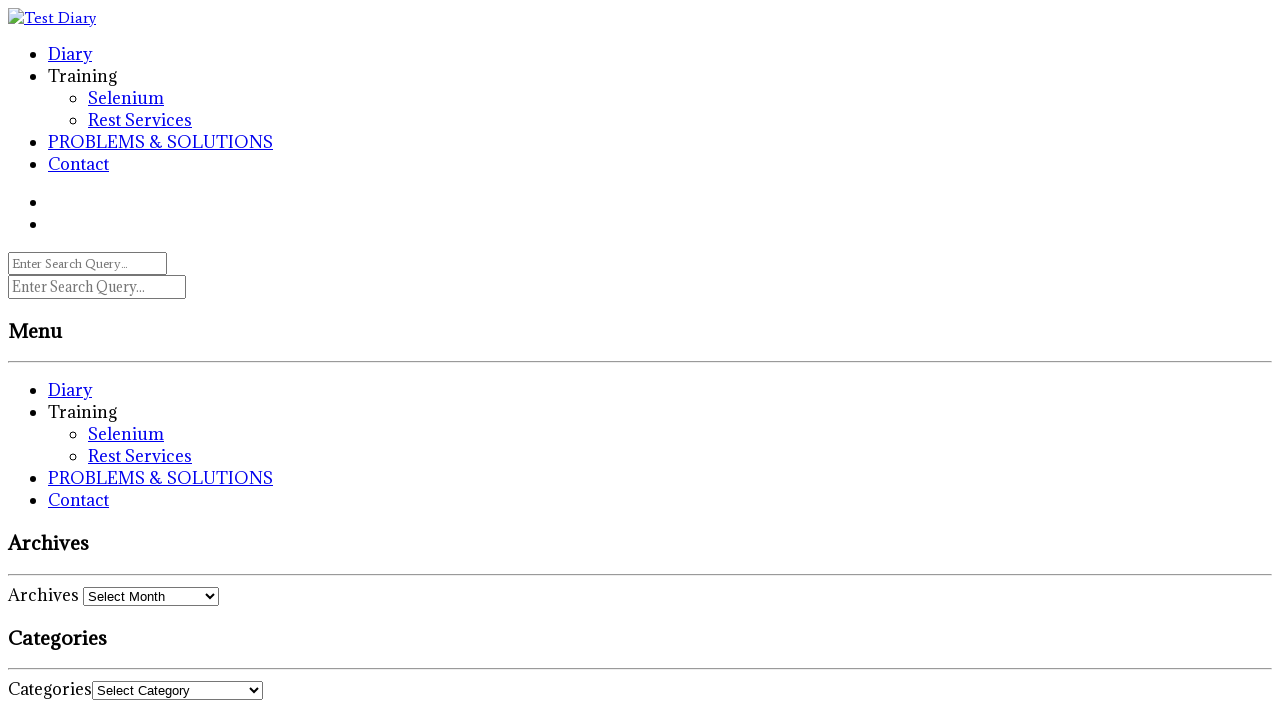

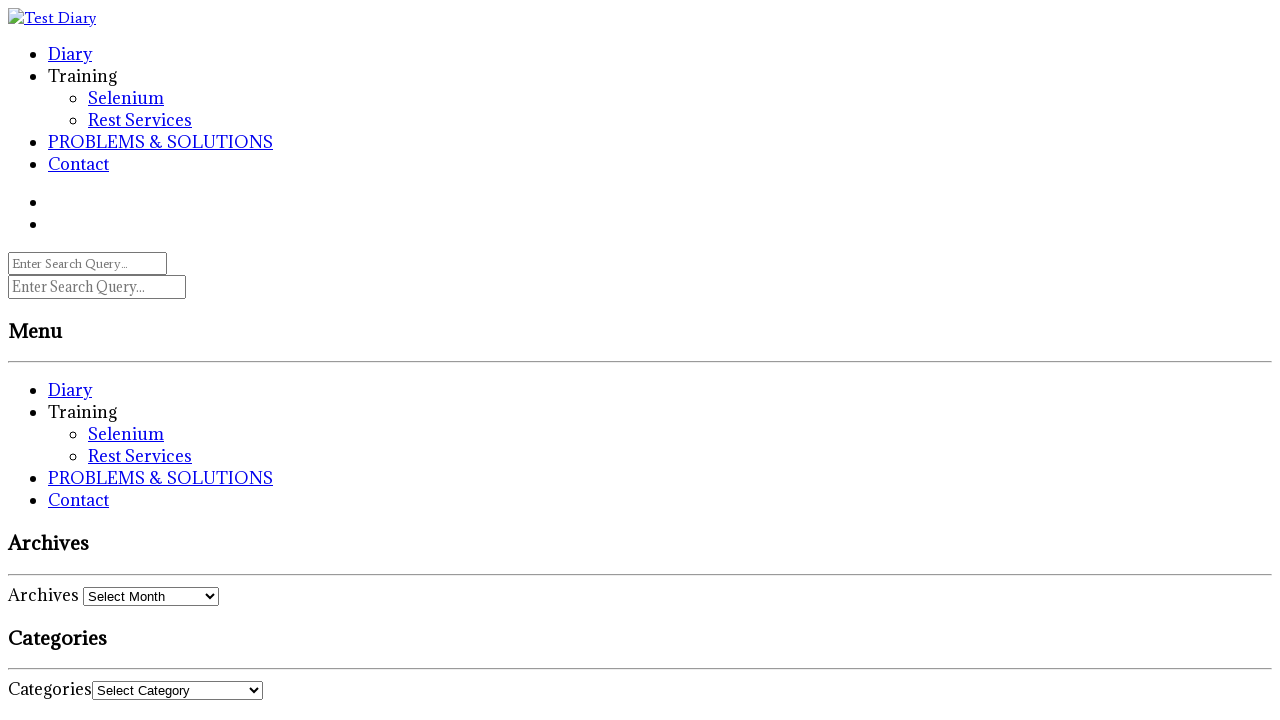